Tests the complete purchase flow on DemoBlaze e-commerce site: selects a Samsung Galaxy S6 product, adds it to cart 3 times, navigates to cart, fills out the order form with customer and payment details, and completes the purchase.

Starting URL: https://www.demoblaze.com/

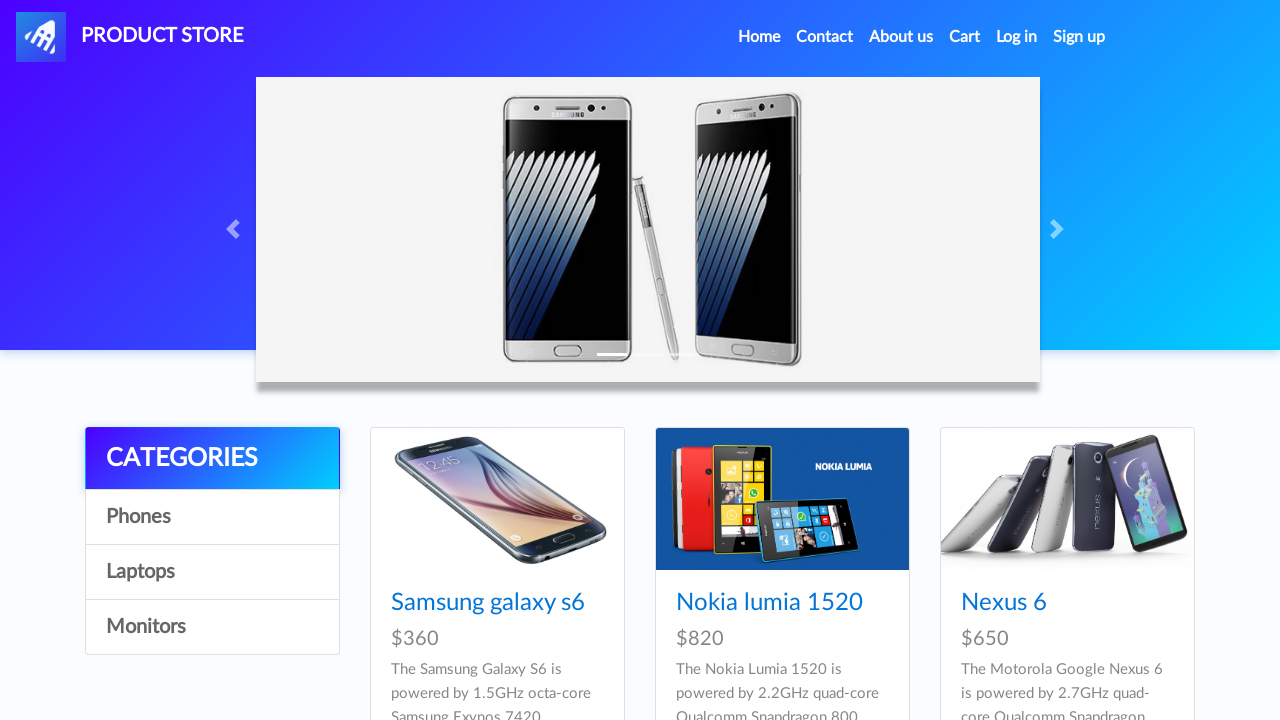

Samsung Galaxy S6 product selector is ready
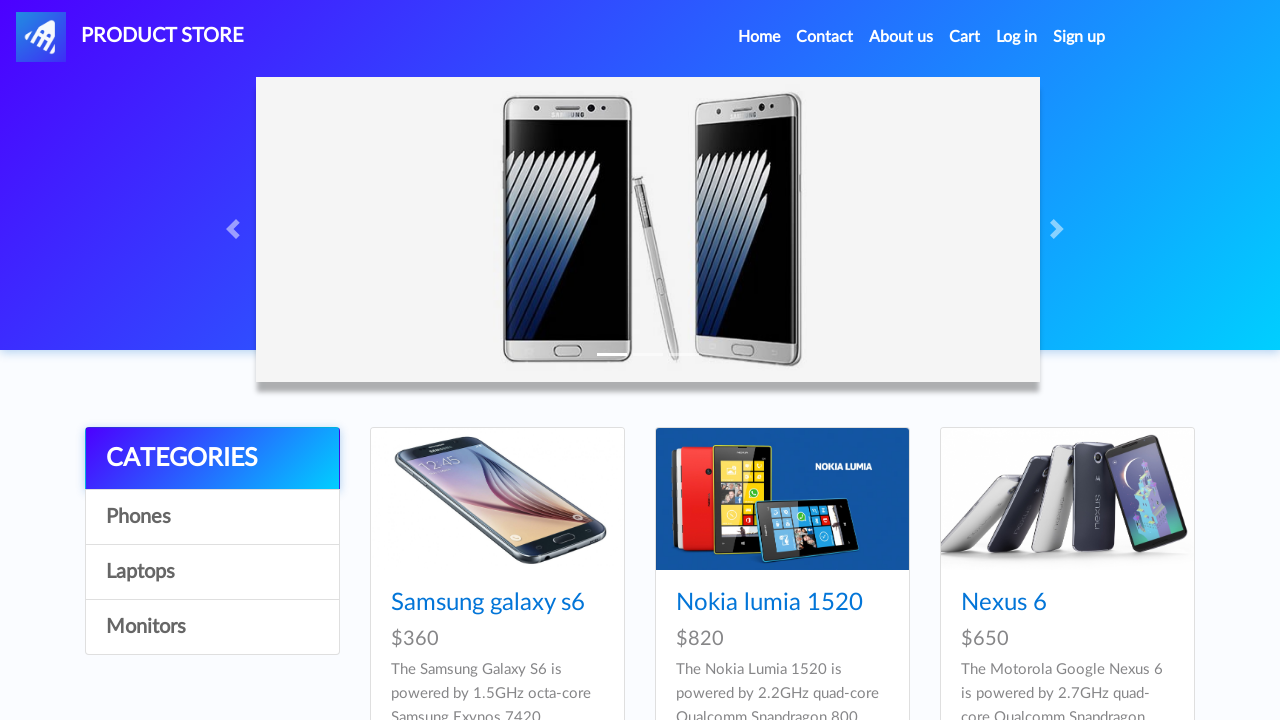

Clicked on Samsung Galaxy S6 product at (488, 603) on xpath=//a[text()='Samsung galaxy s6']
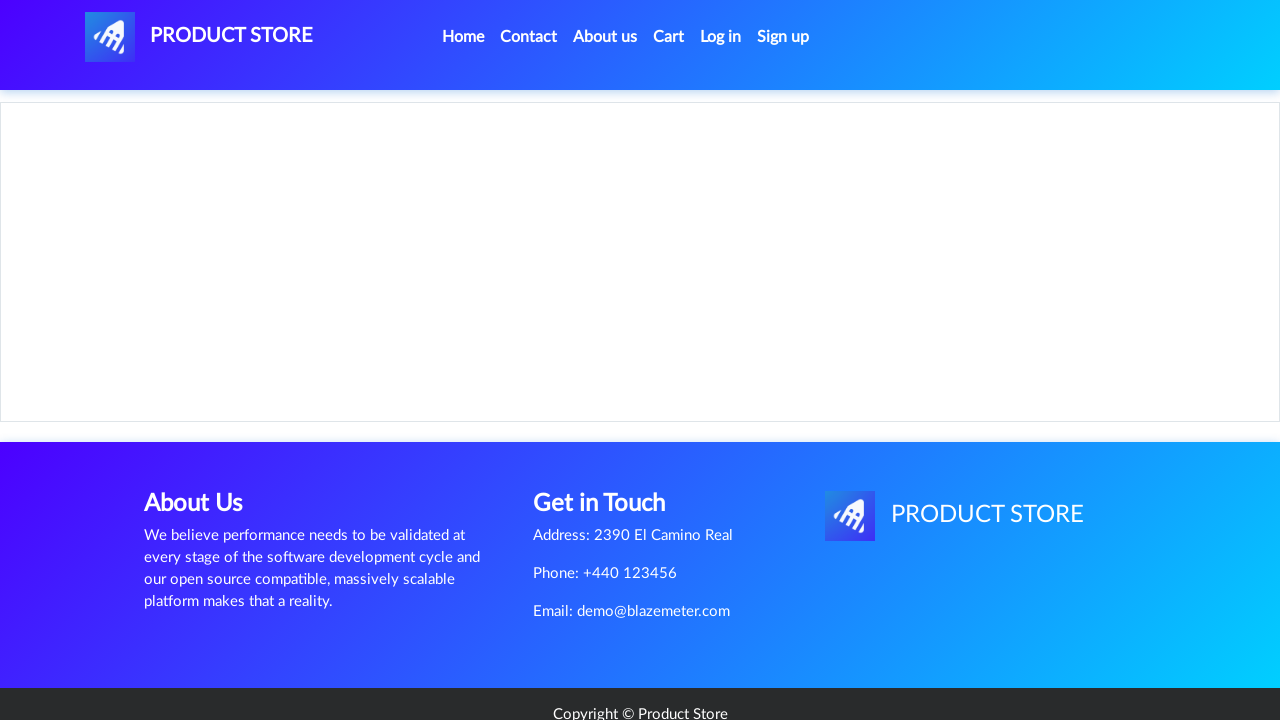

Add to cart button is ready (first time)
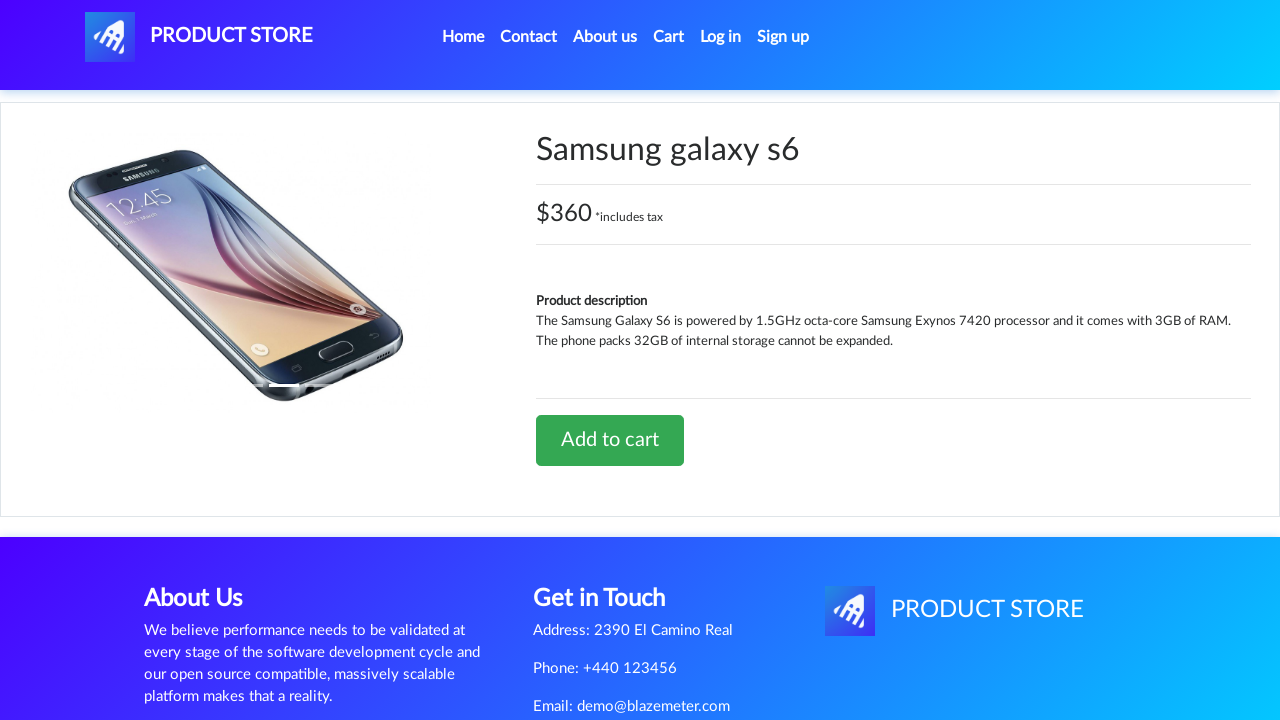

Clicked Add to cart button (first time) at (610, 440) on xpath=//a[text()='Add to cart']
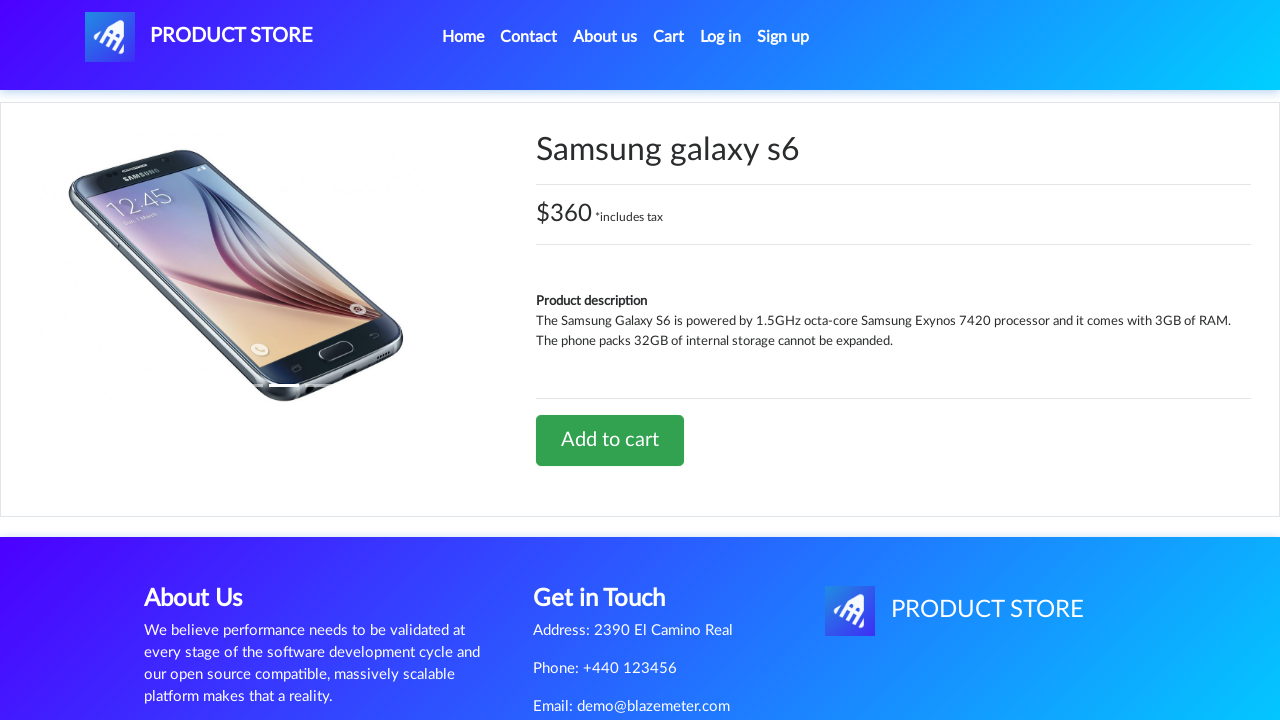

Alert dialog accepted after first add to cart
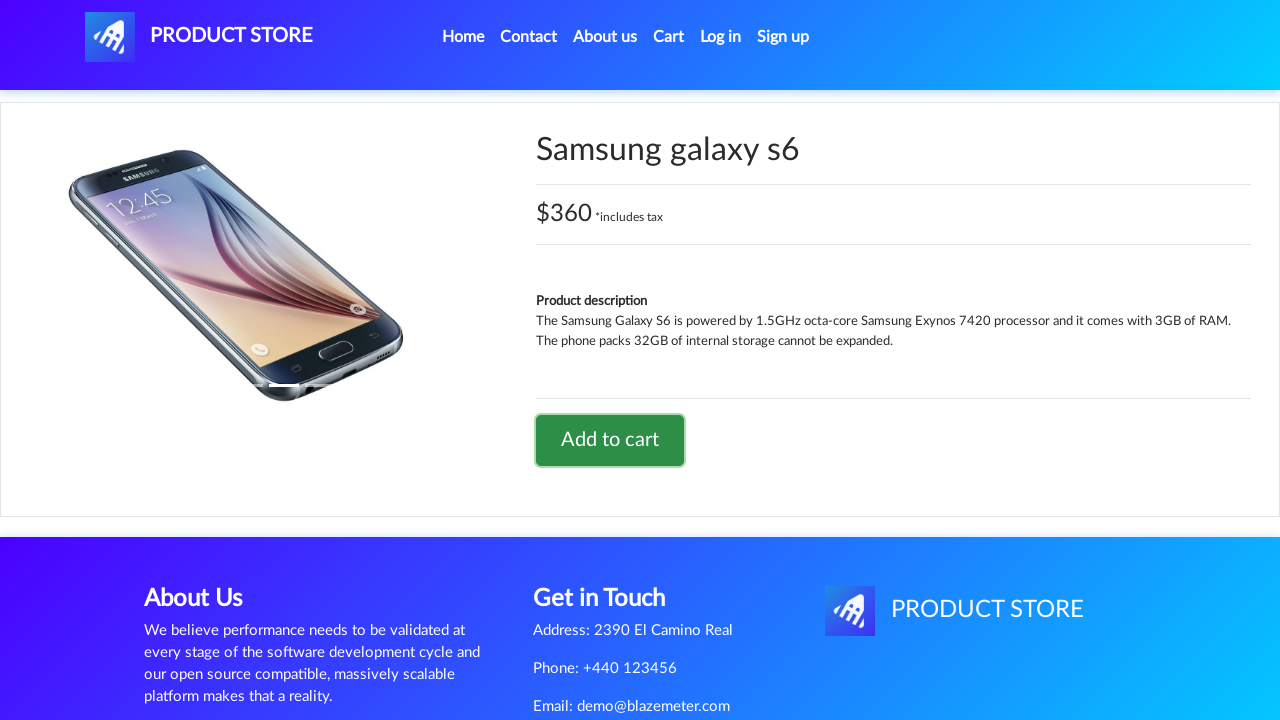

Add to cart button is ready (second time)
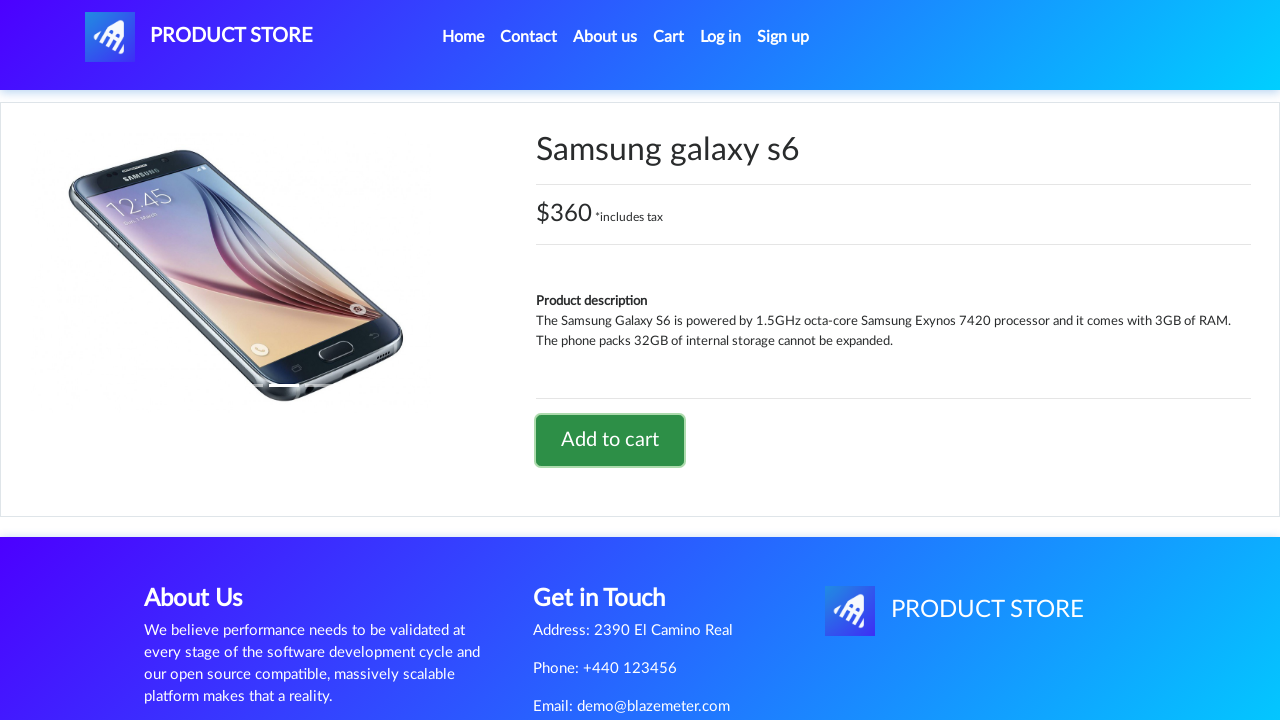

Clicked Add to cart button (second time) at (610, 440) on xpath=//a[text()='Add to cart']
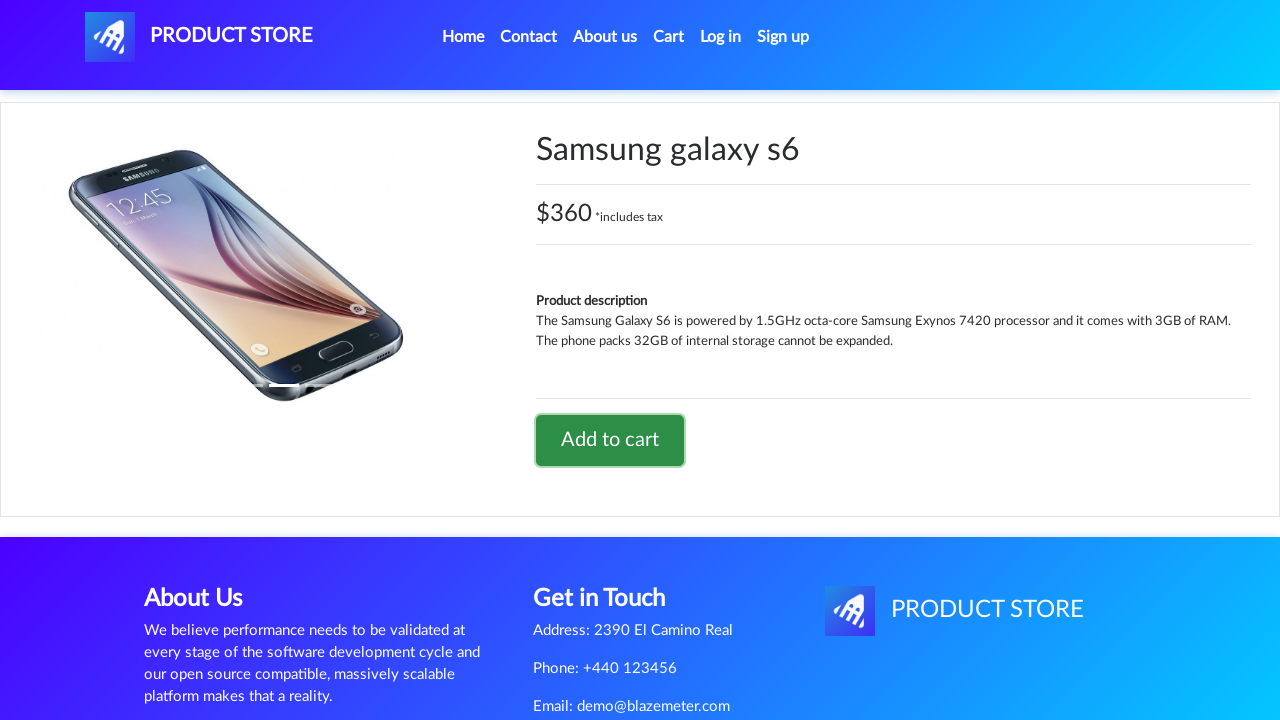

Waited for dialog after second add to cart
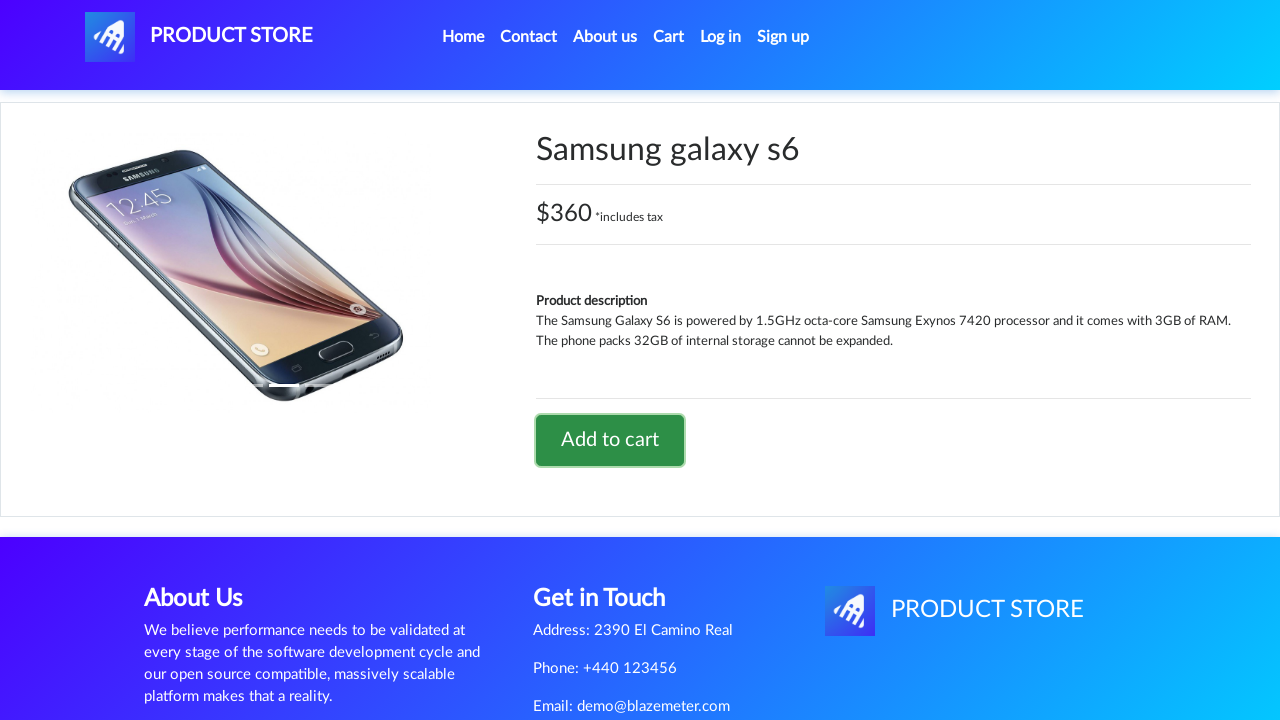

Add to cart button is ready (third time)
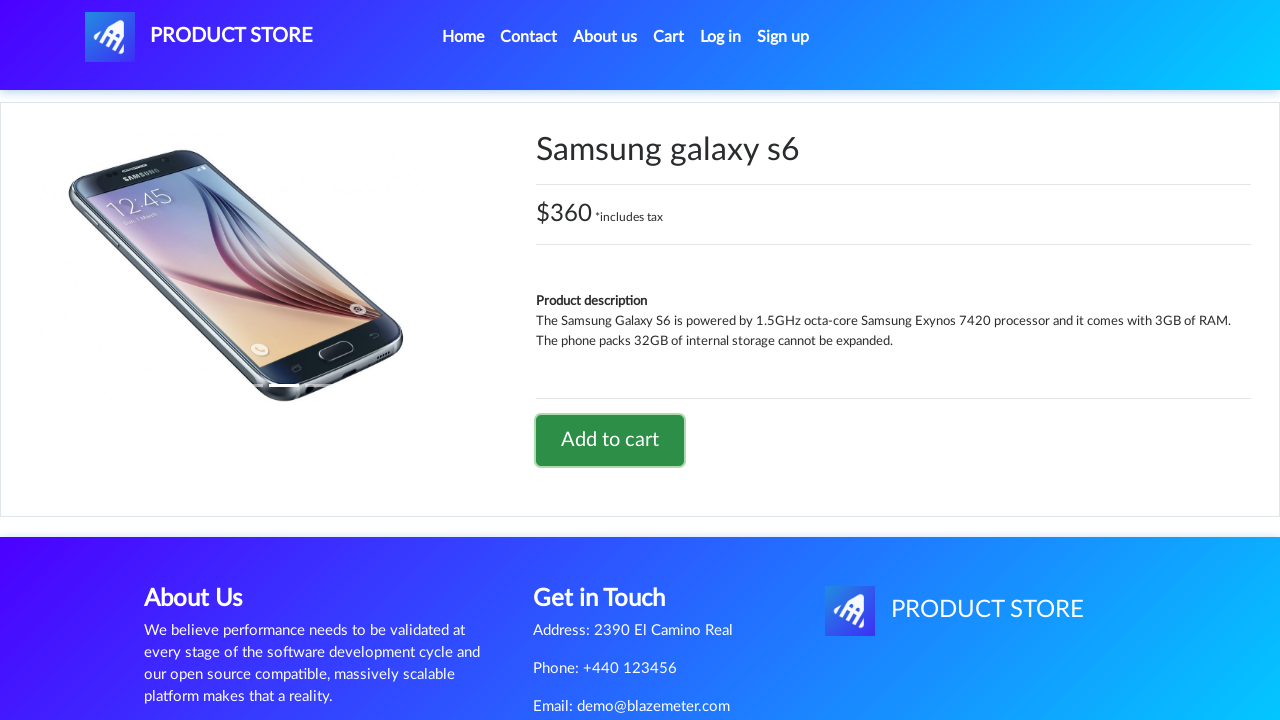

Clicked Add to cart button (third time) at (610, 440) on xpath=//a[text()='Add to cart']
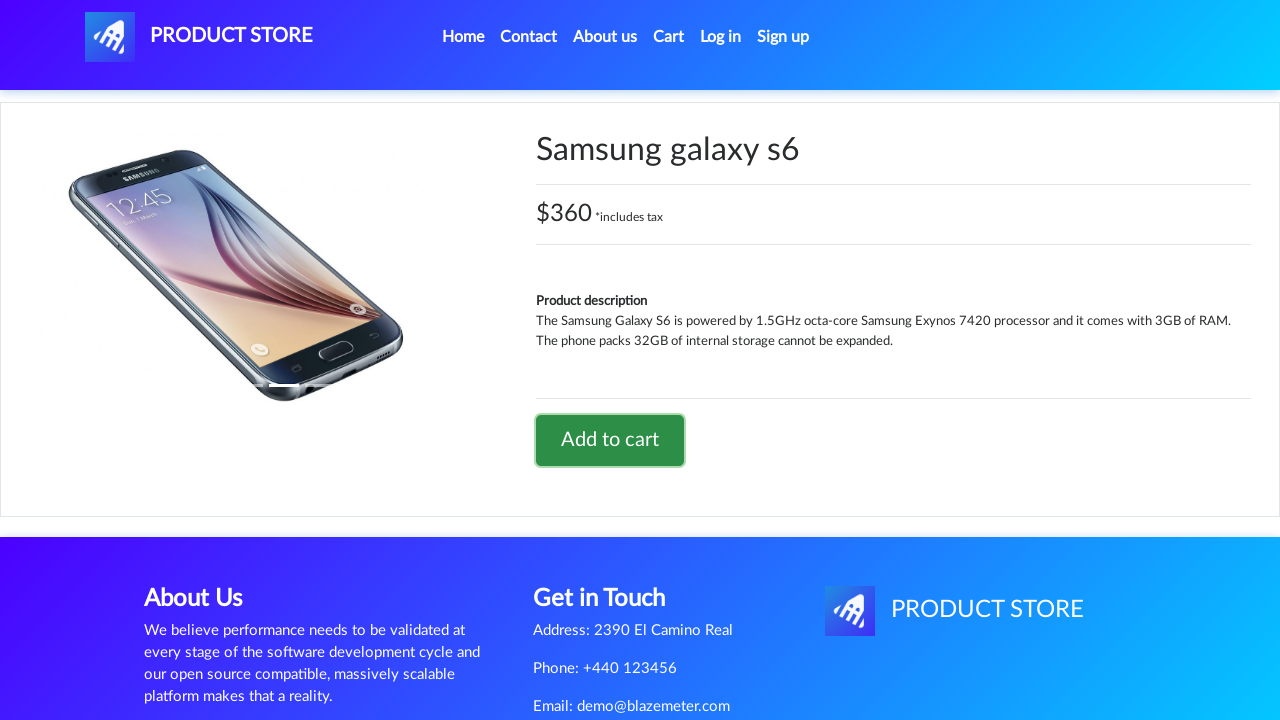

Waited for dialog after third add to cart
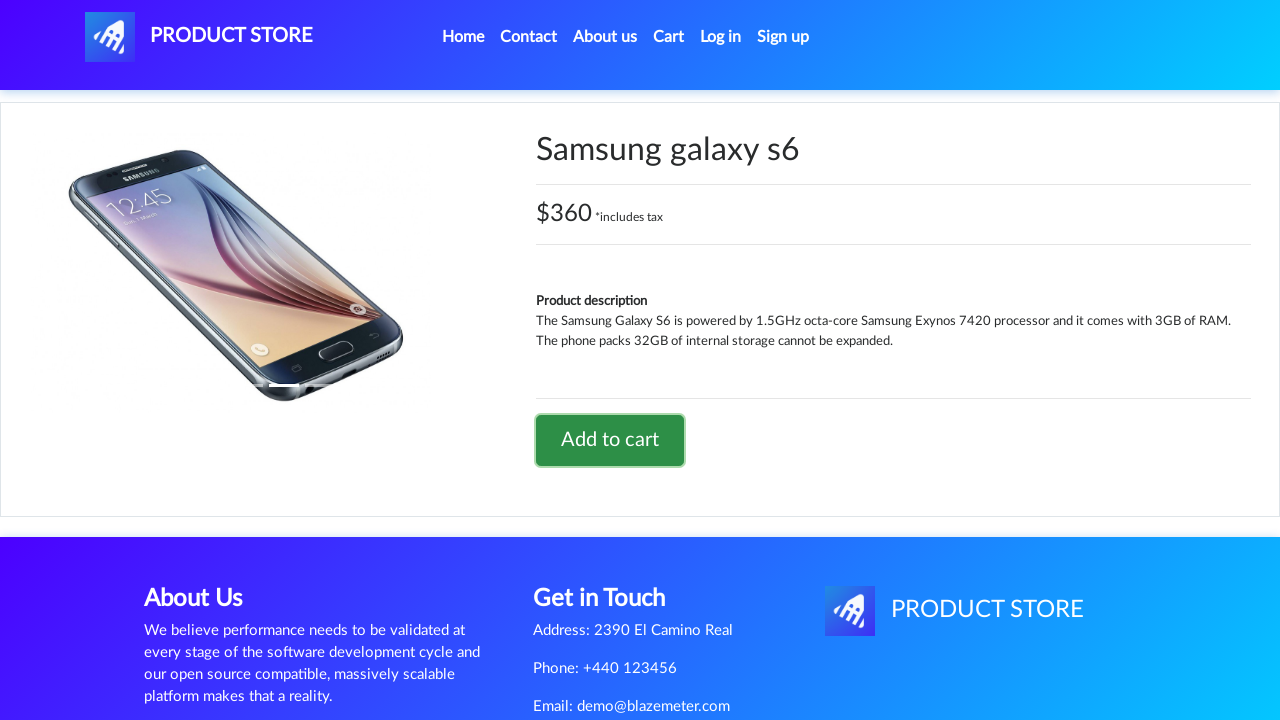

Cart navigation link is ready
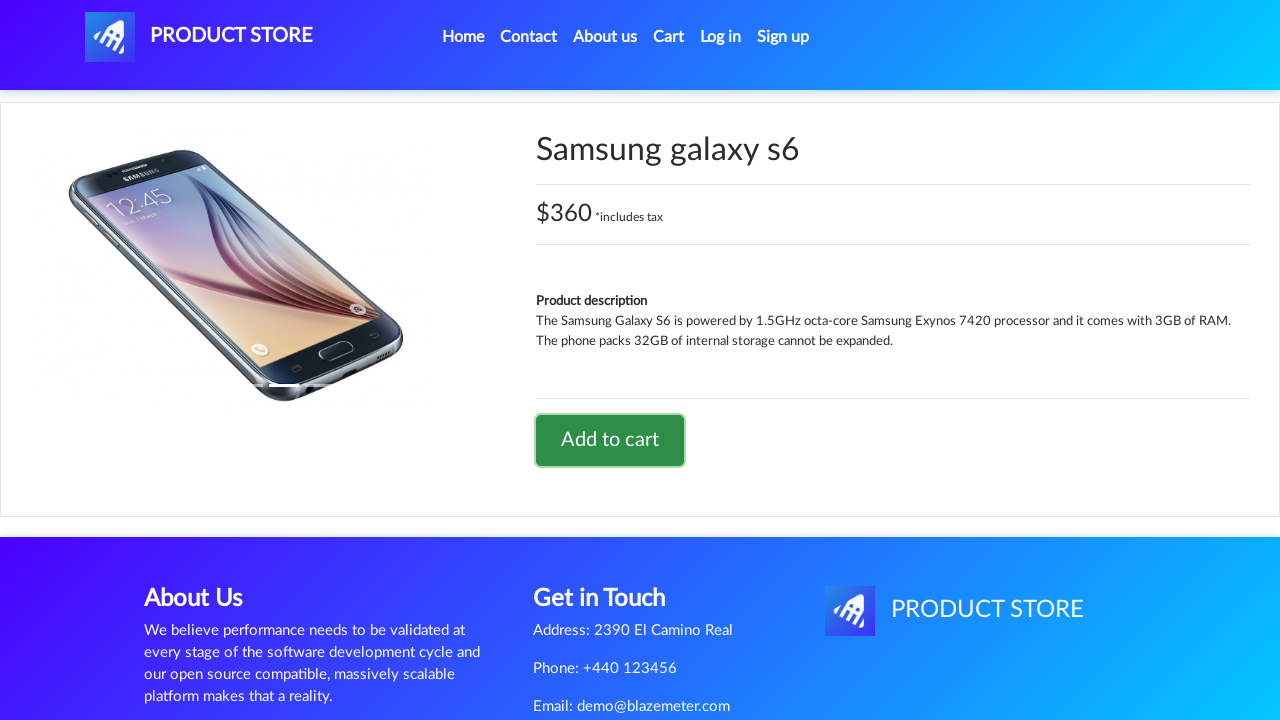

Clicked Cart navigation link at (669, 37) on xpath=//a[text()='Cart']
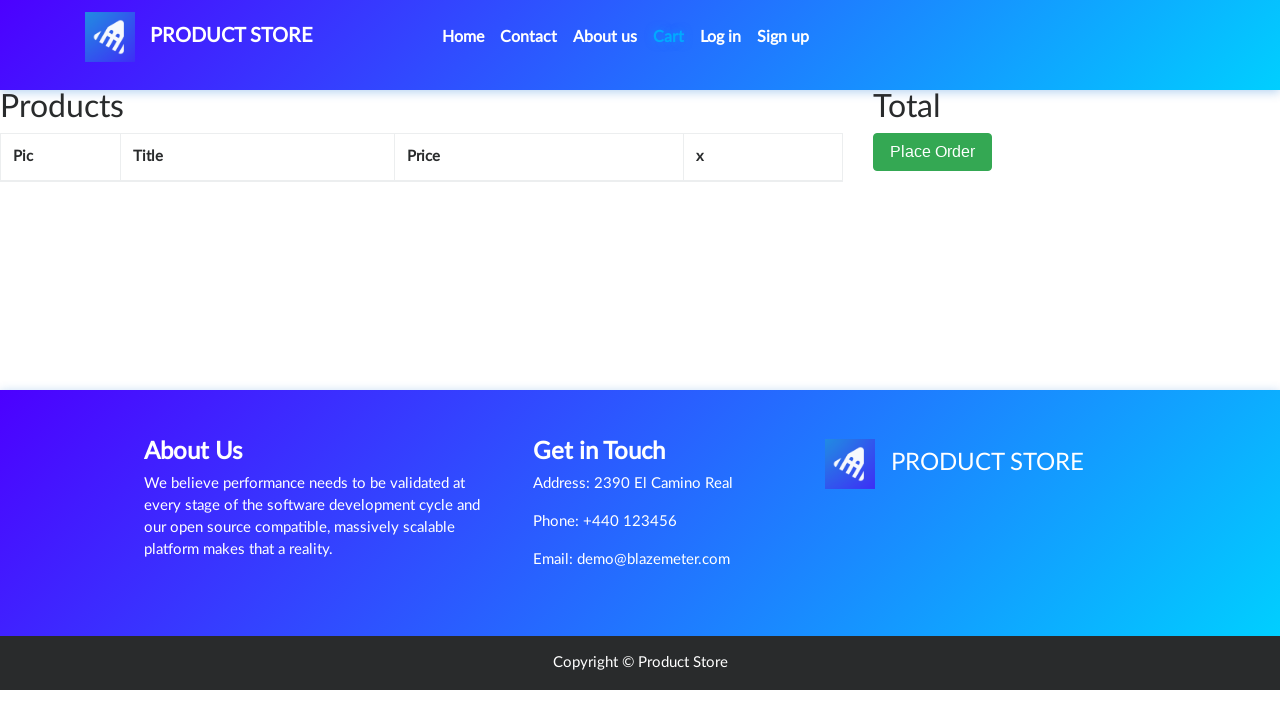

Place Order button is ready
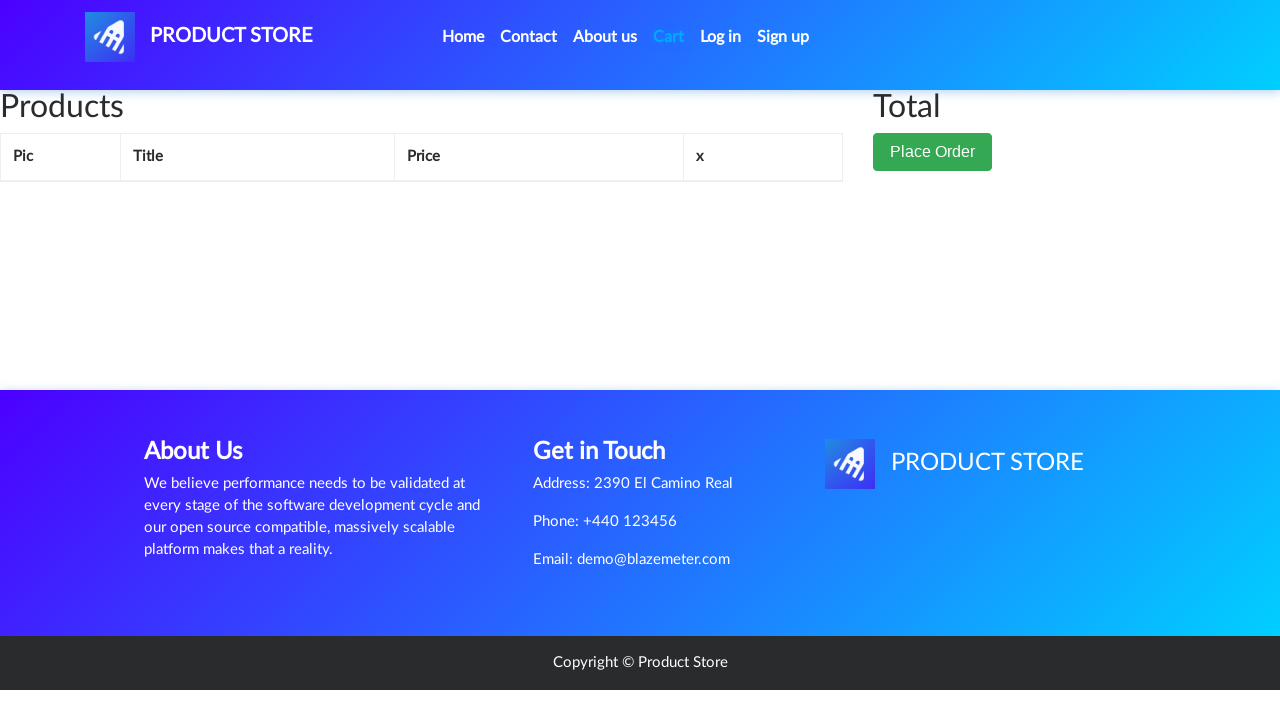

Clicked Place Order button at (933, 152) on xpath=//button[@class='btn btn-success']
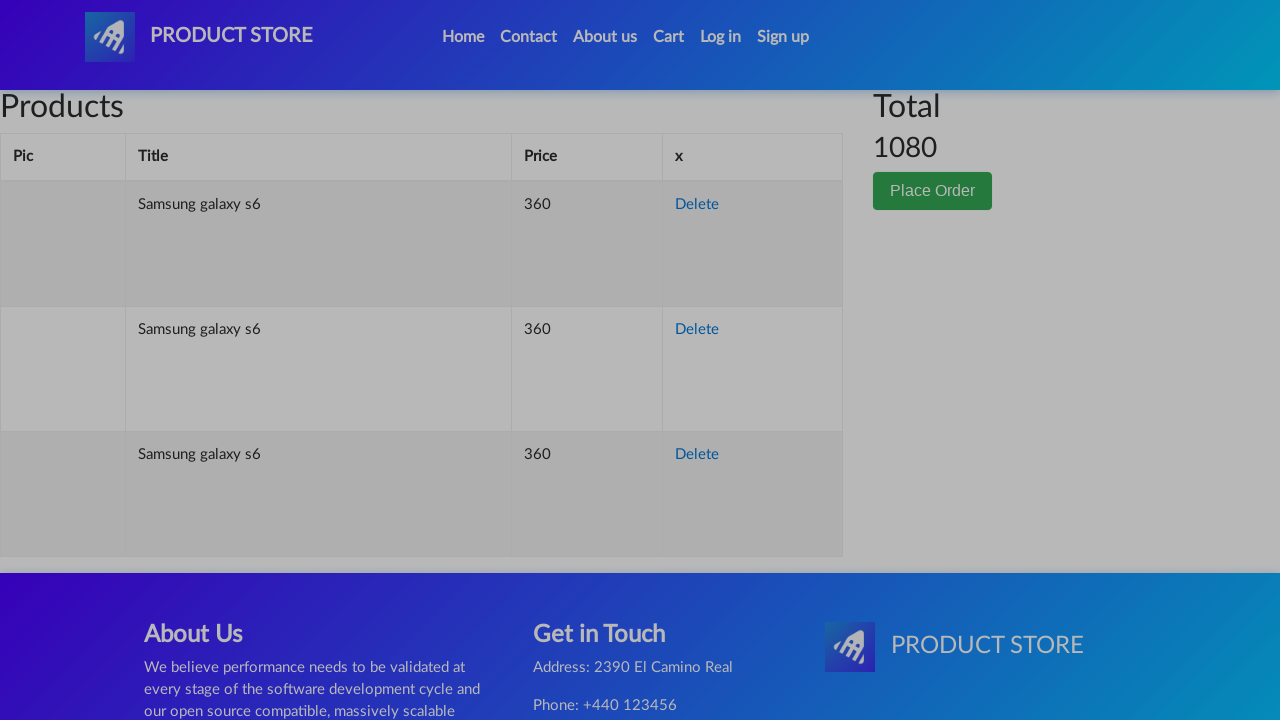

Name input field is ready
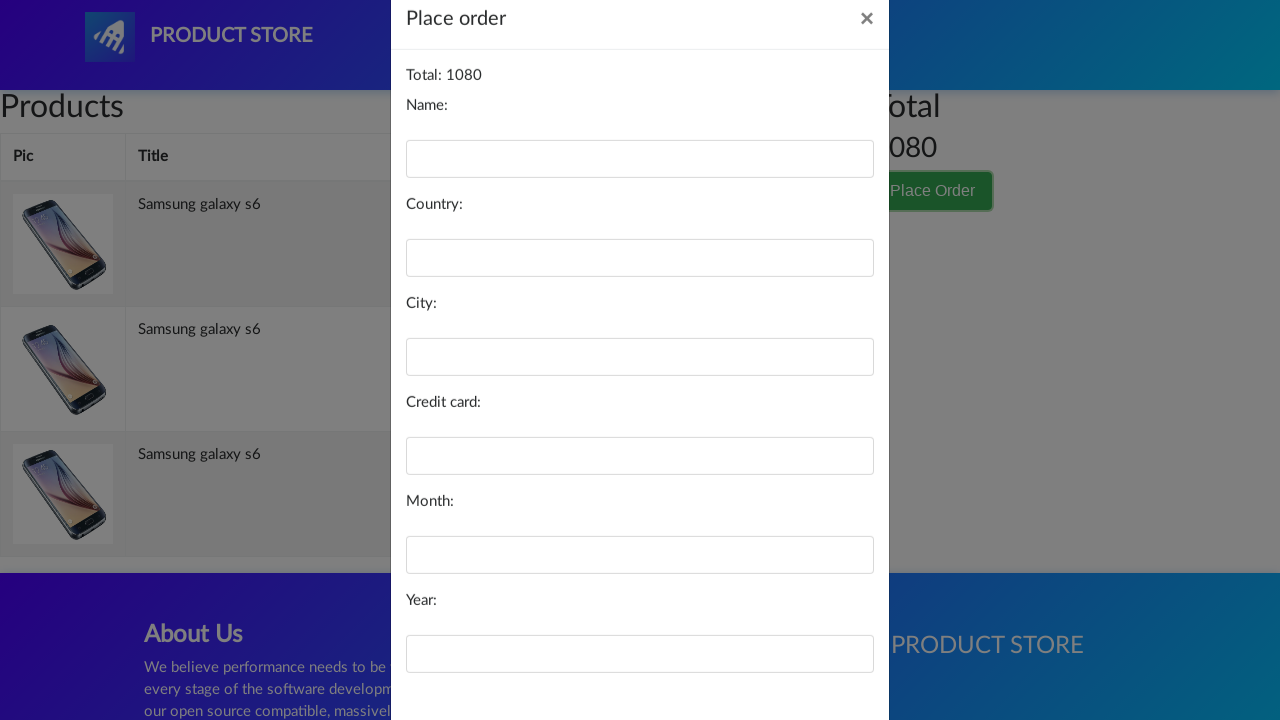

Filled Name field with 'Luis Fernando Diaz' on //label[text()='Name:']/following-sibling::input
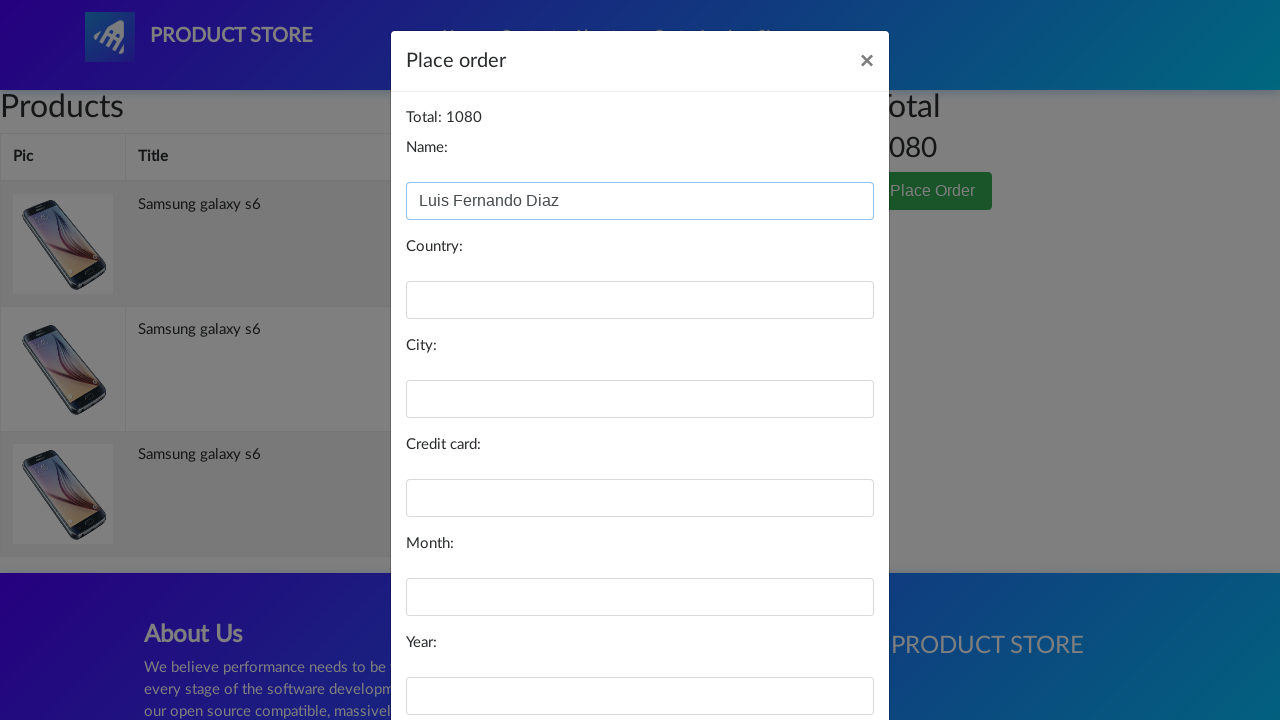

Filled Country field with 'Mexico' on //label[text()='Country:']/following-sibling::input
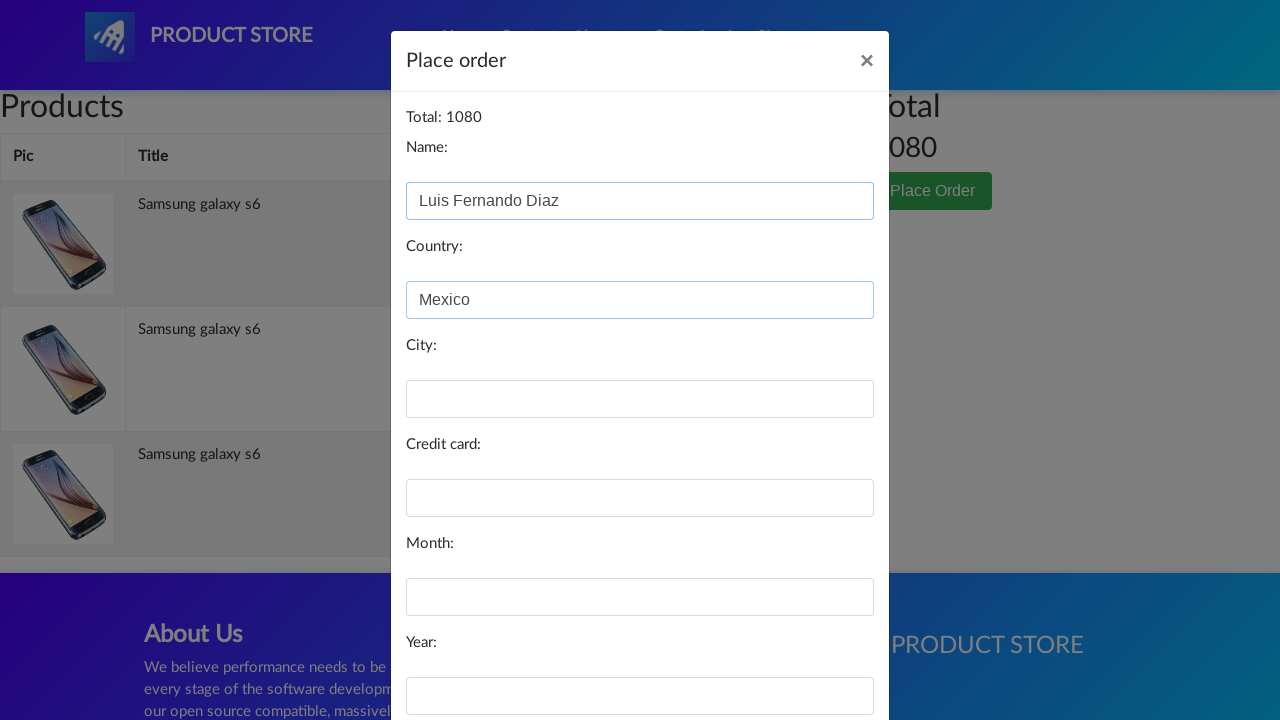

Filled City field with 'Aguascalientes' on //label[text()='City:']/following-sibling::input
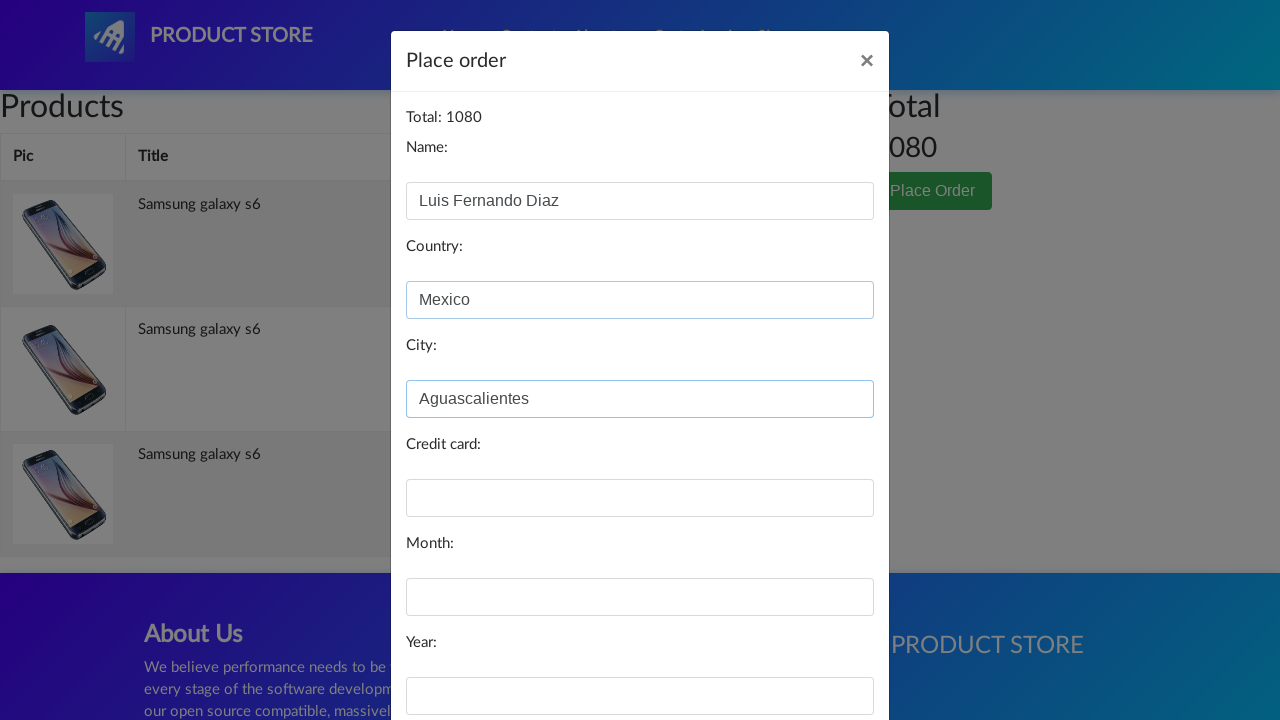

Filled Credit card field with '4573123447582745' on //label[text()='Credit card:']/following-sibling::input
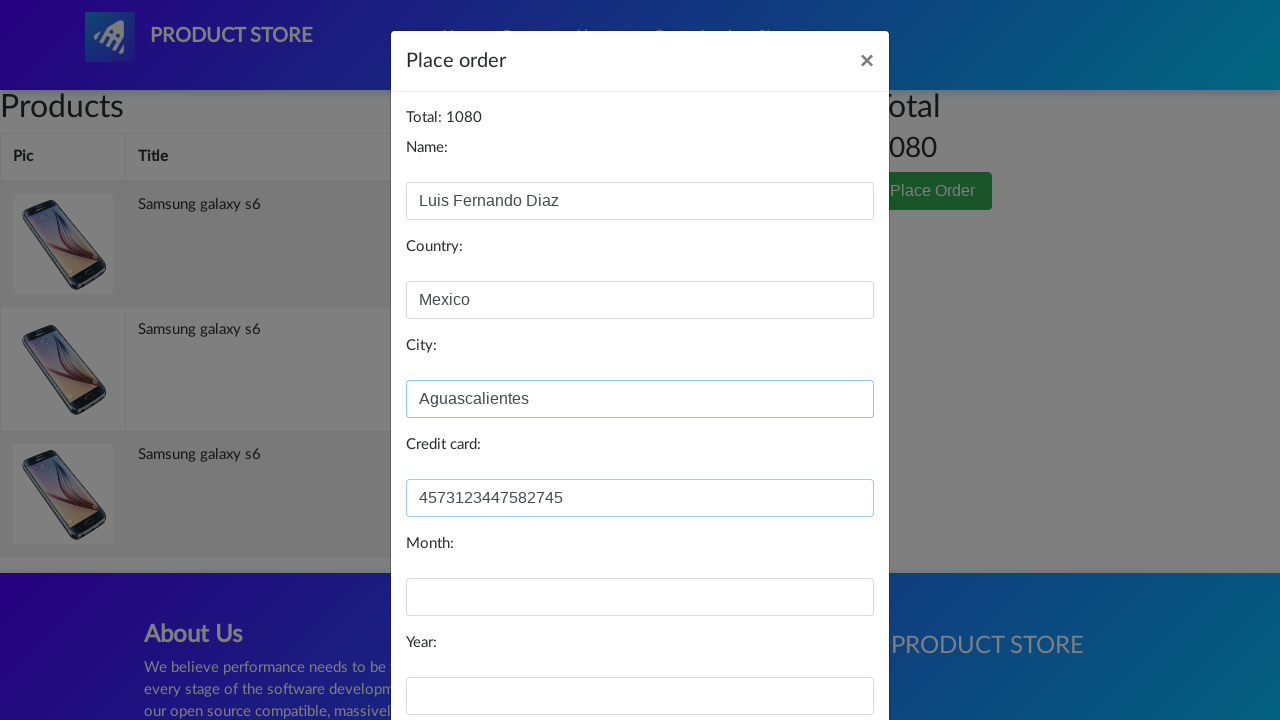

Filled Month field with '12' on //label[text()='Month:']/following-sibling::input
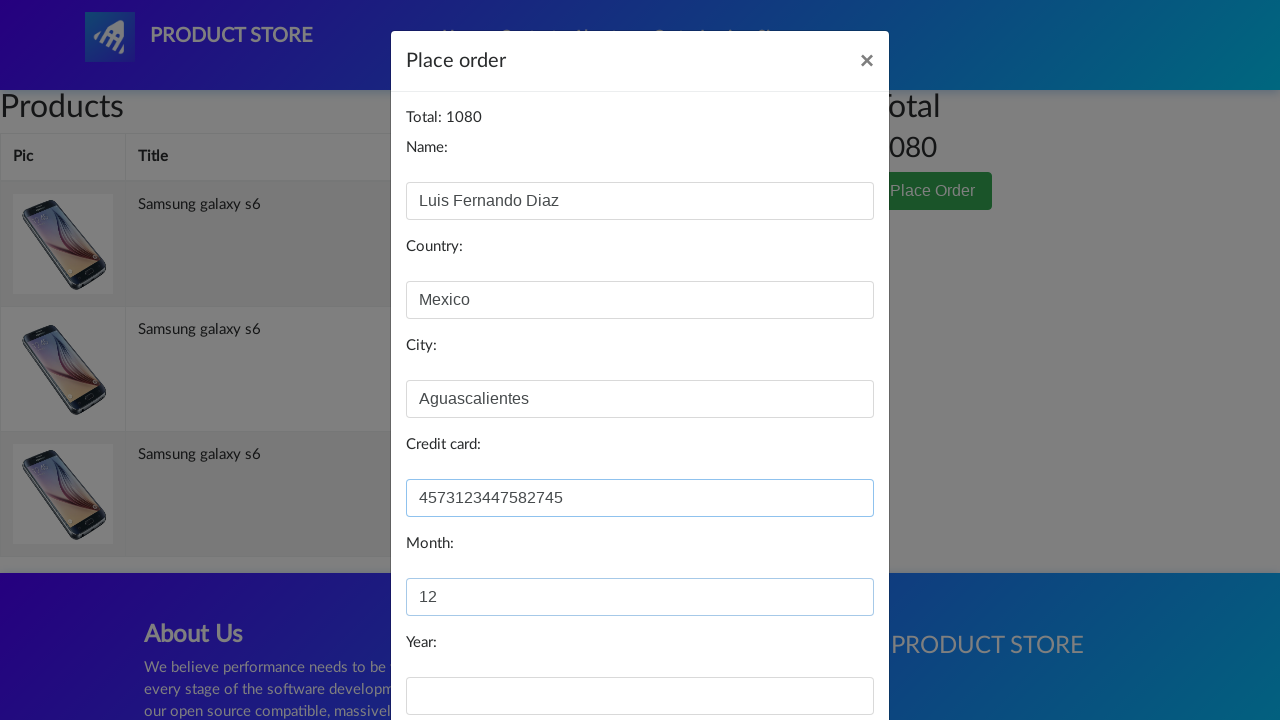

Filled Year field with '2024' on //label[text()='Year:']/following-sibling::input
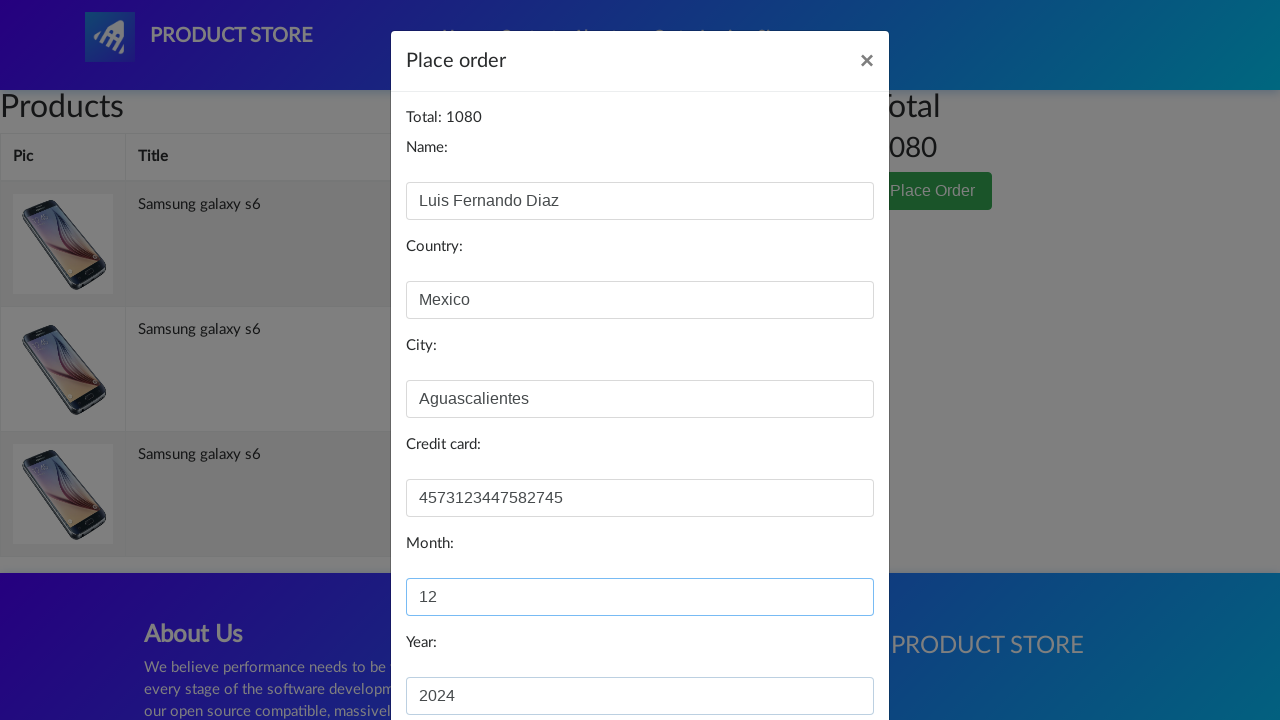

Clicked Purchase button to complete transaction at (823, 655) on xpath=//button[text()='Purchase']
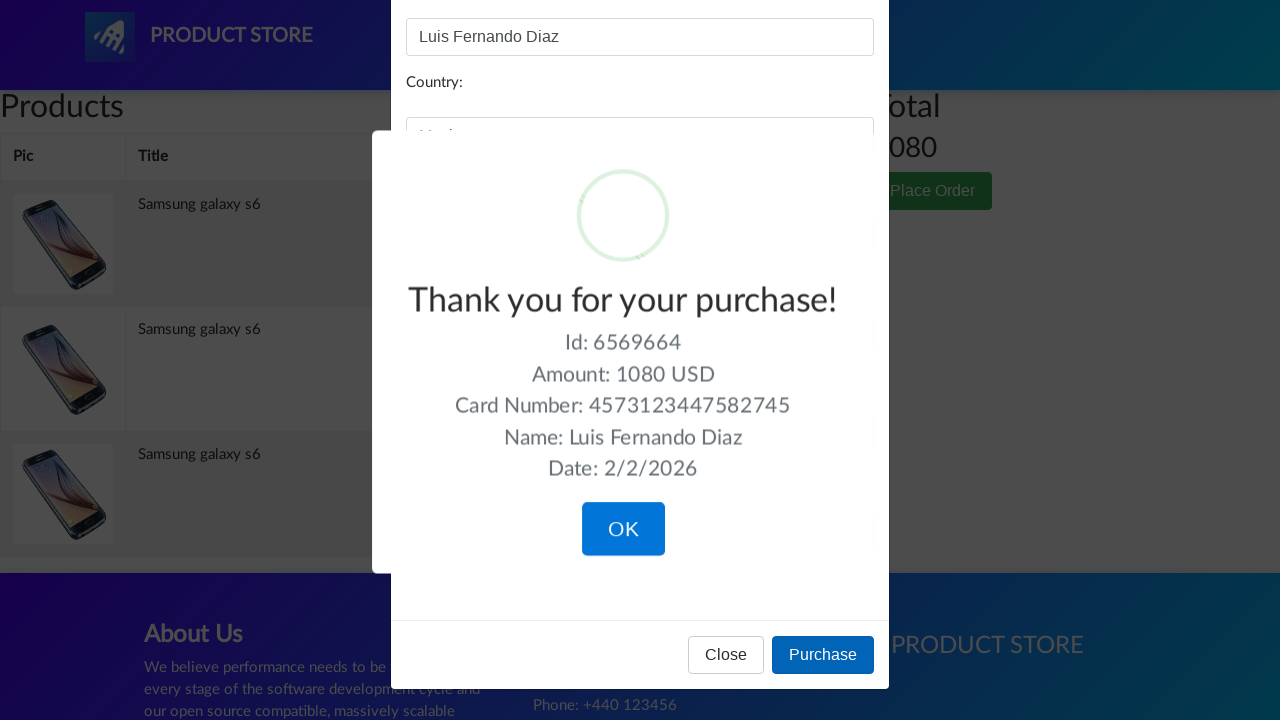

Purchase confirmation message appeared successfully
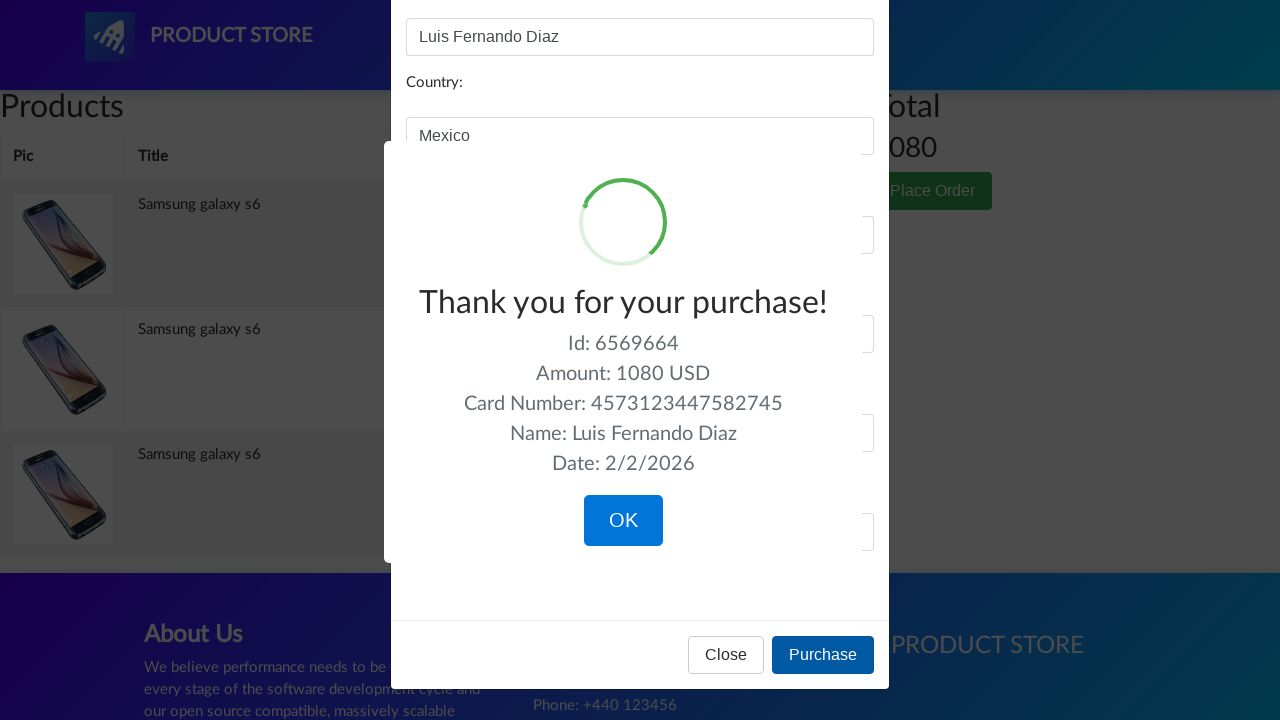

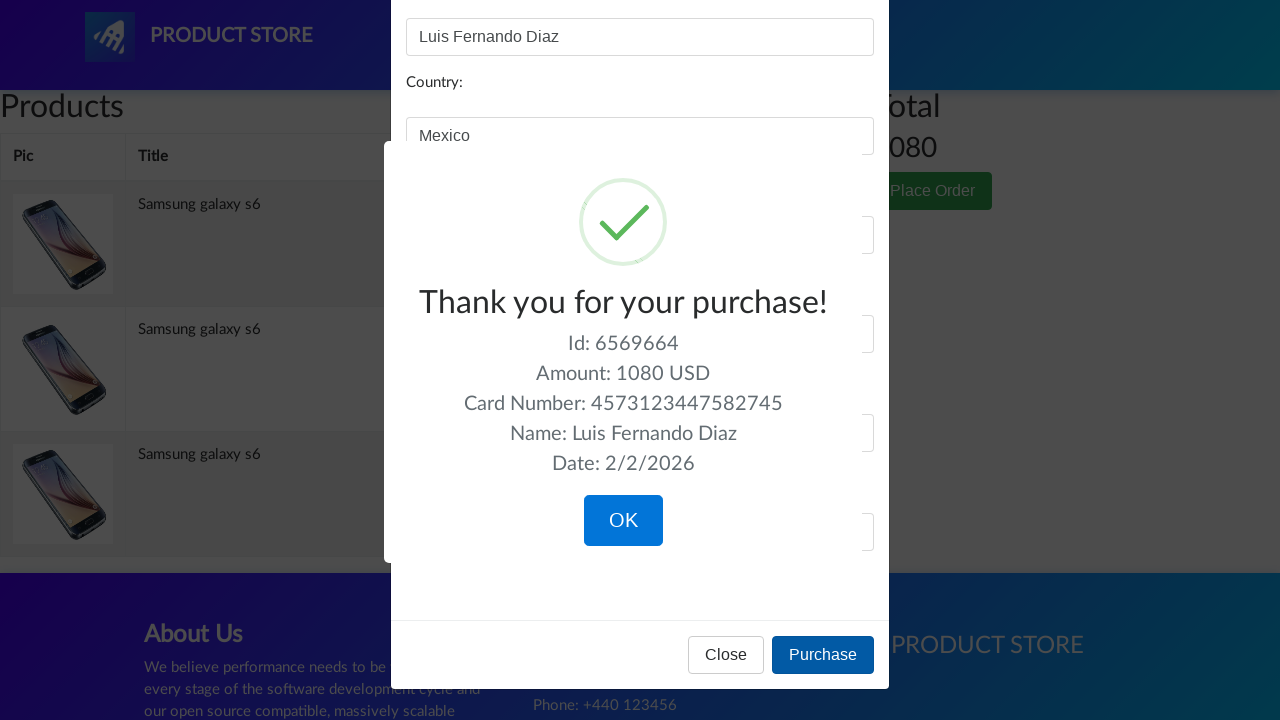